Tests a text box form by filling in user name, email, current address, and permanent address fields, then verifies the submitted data is displayed correctly in the output section.

Starting URL: https://demoqa.com/text-box

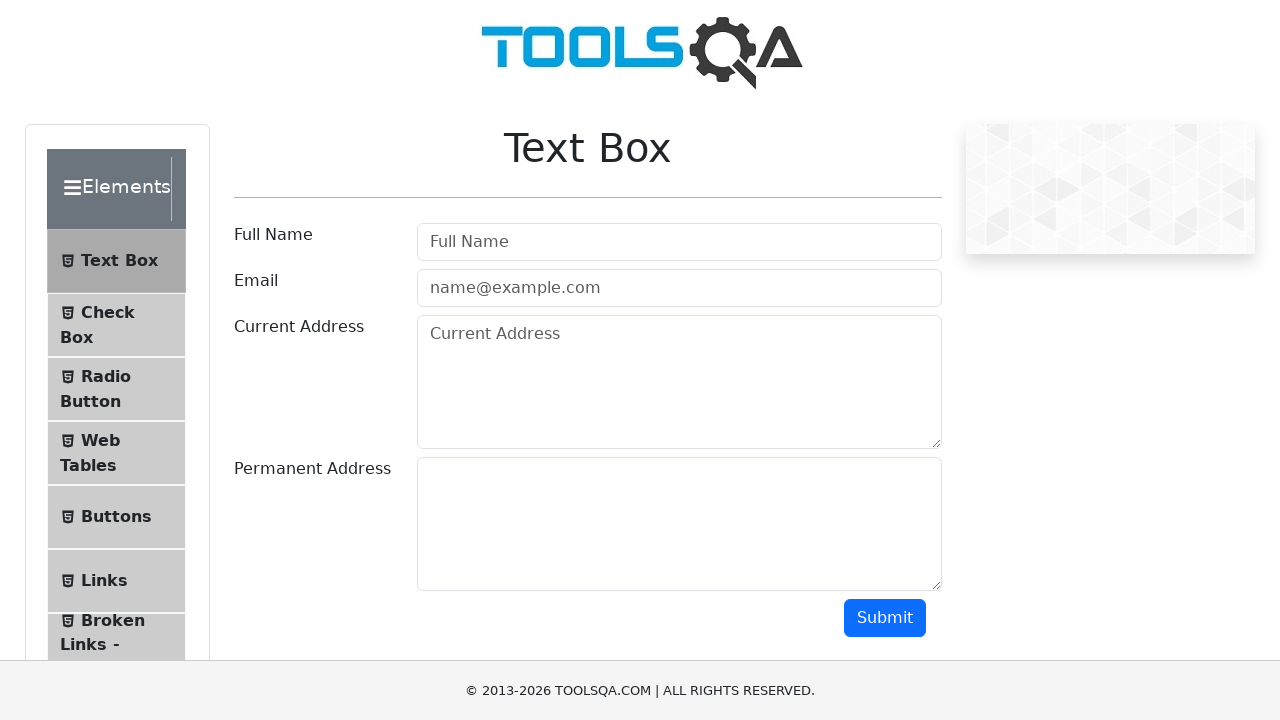

Filled user name field with 'Eclipse' on #userName
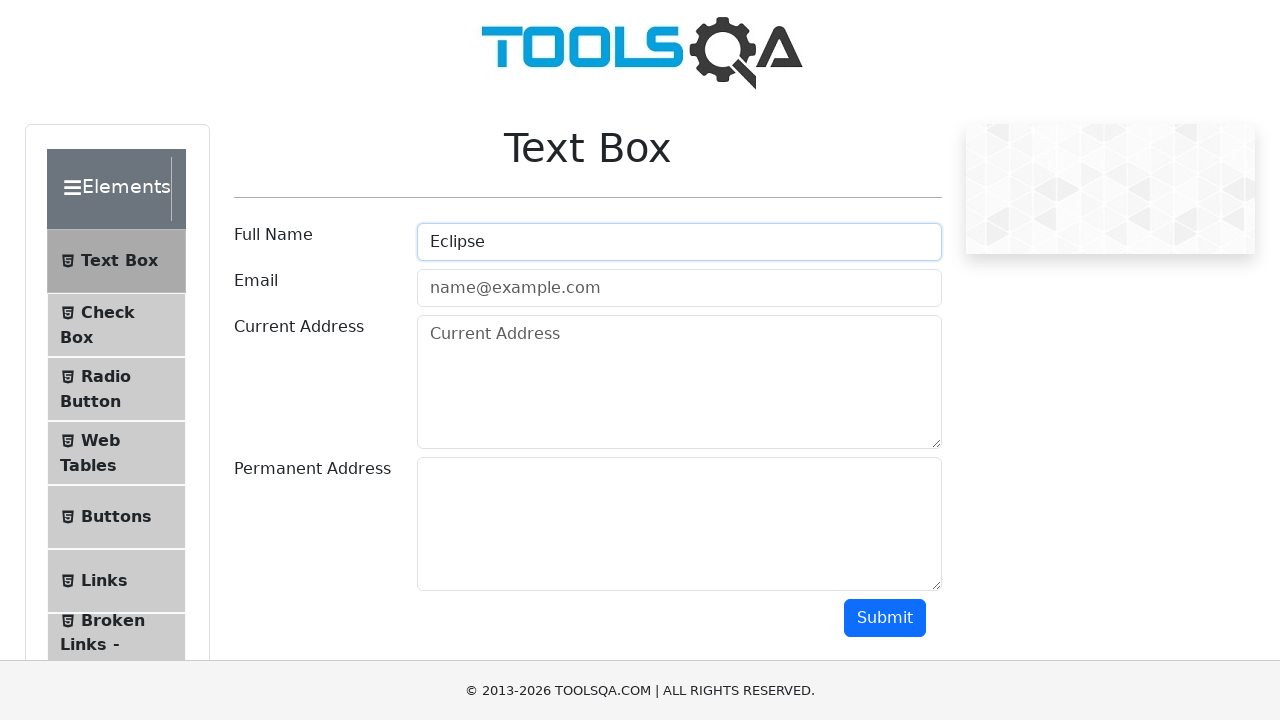

Filled email field with 'Eclipse@mail.ru' on #userEmail
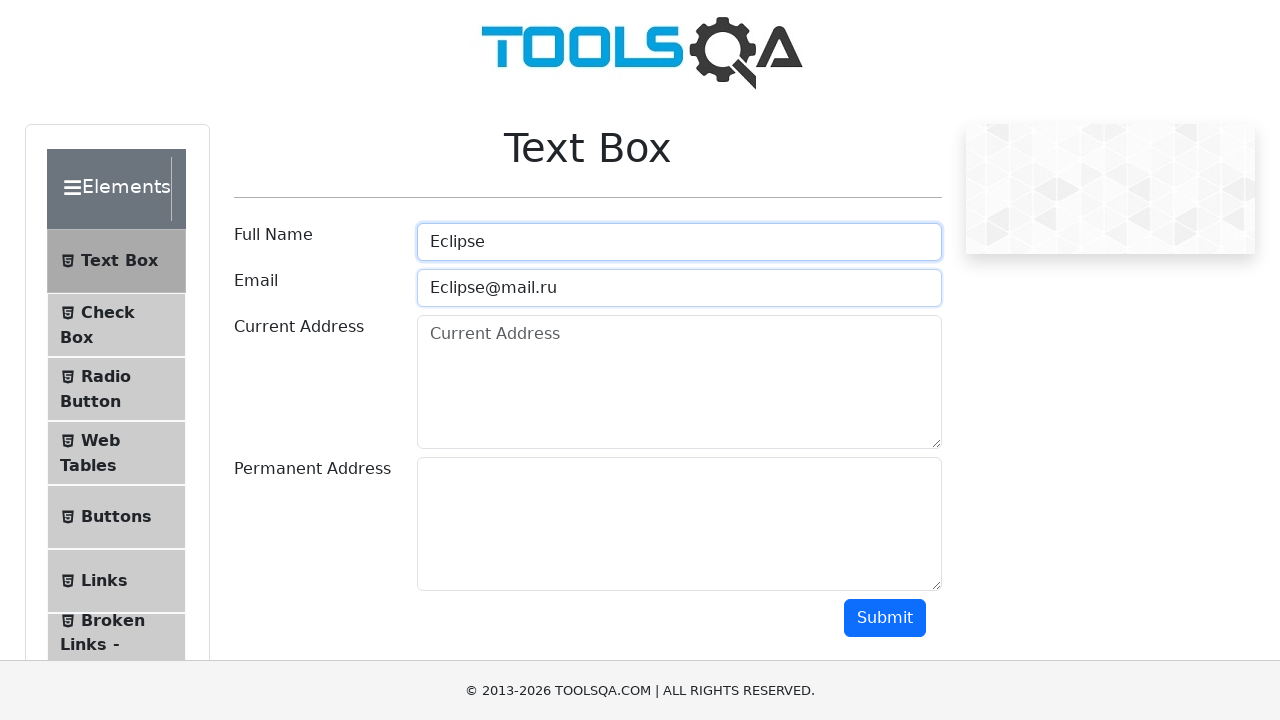

Filled current address field with 'Qwe' on #currentAddress
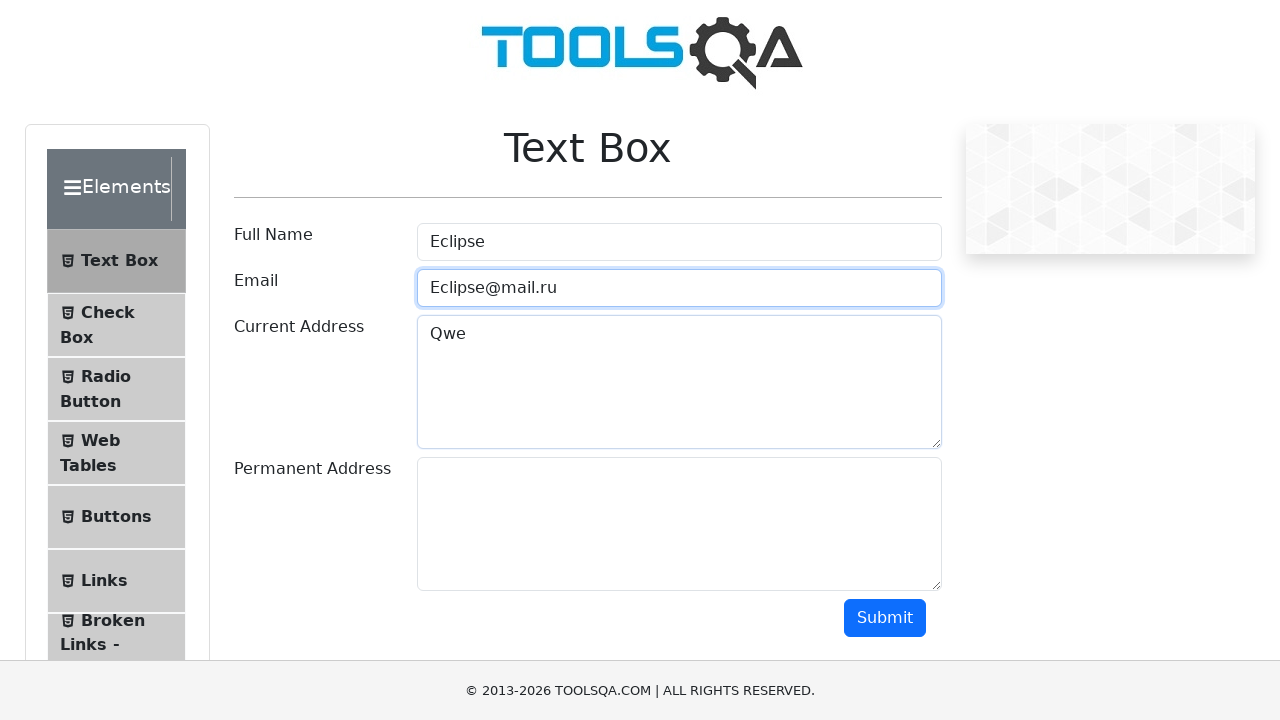

Filled permanent address field with 'some street 1' on #permanentAddress
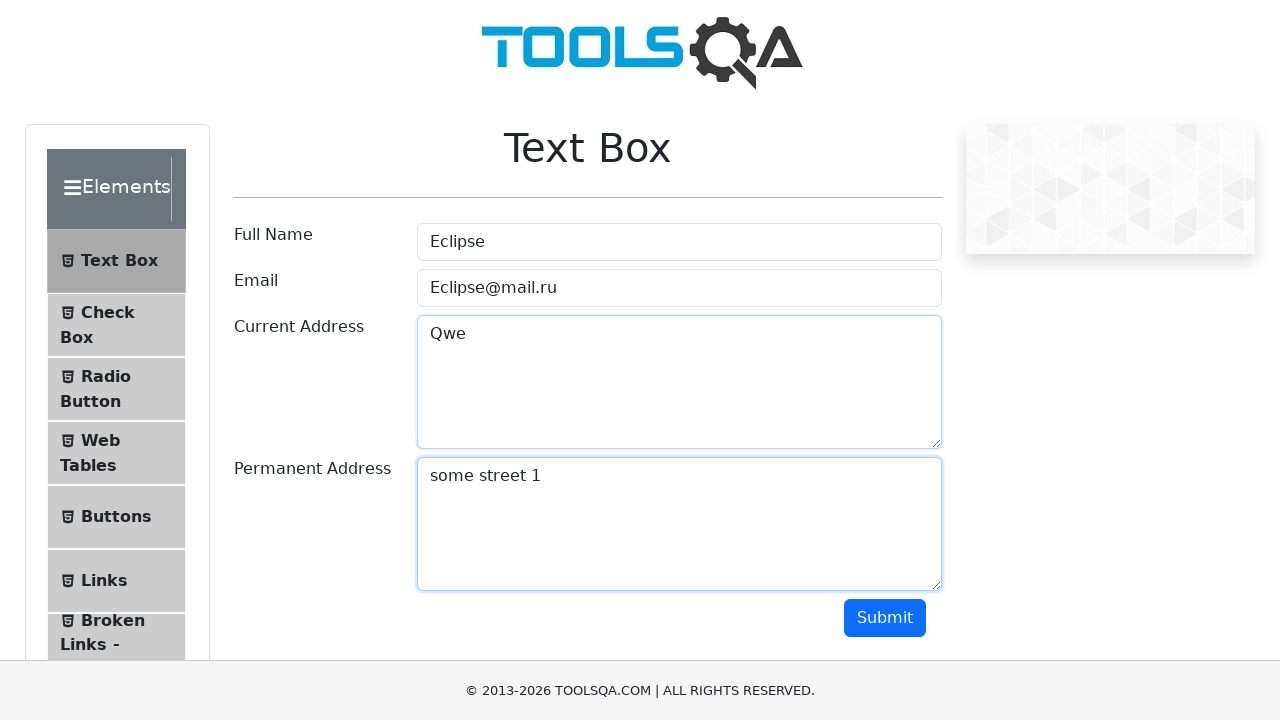

Clicked submit button to submit form at (885, 618) on #submit
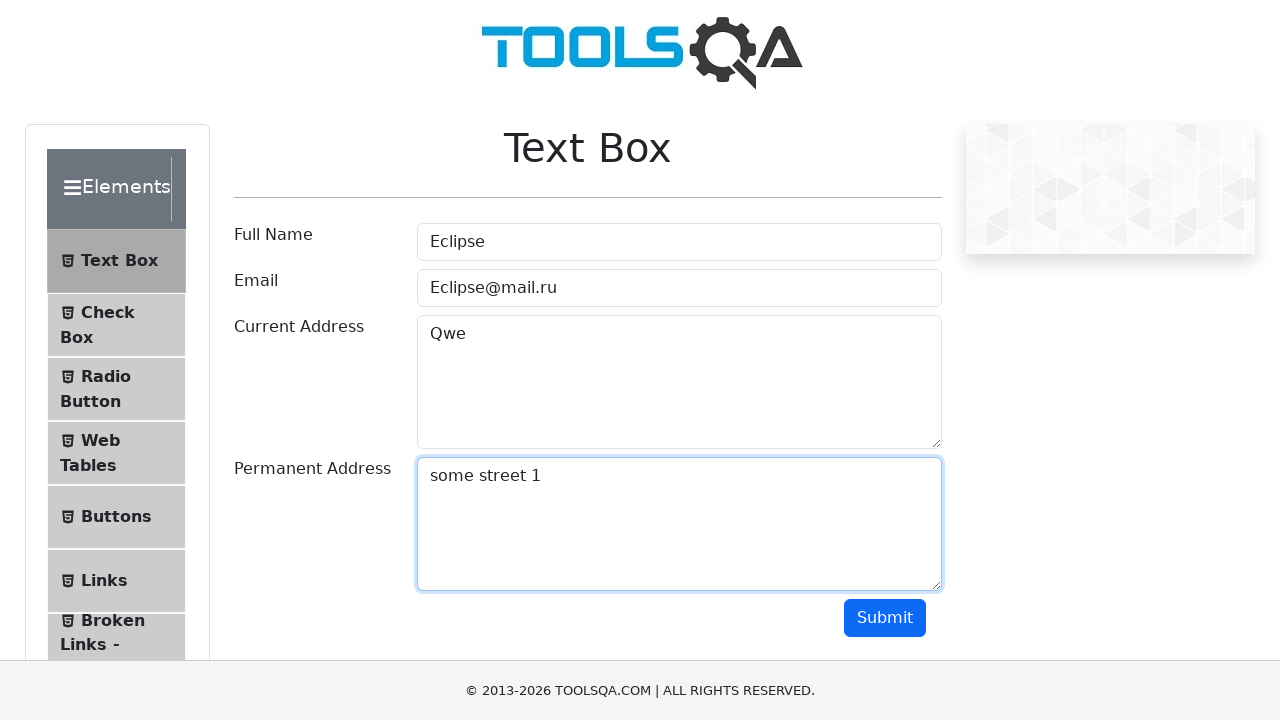

Output section loaded with submitted data
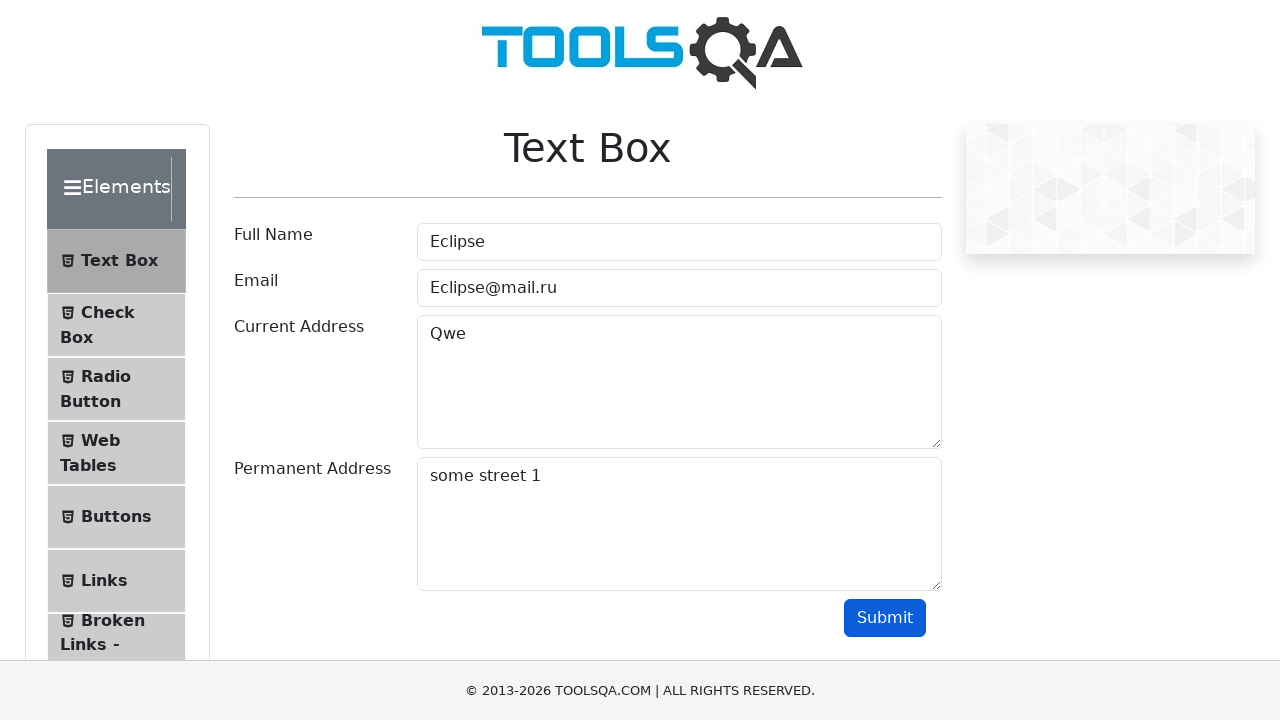

Verified name 'Eclipse' is displayed in output
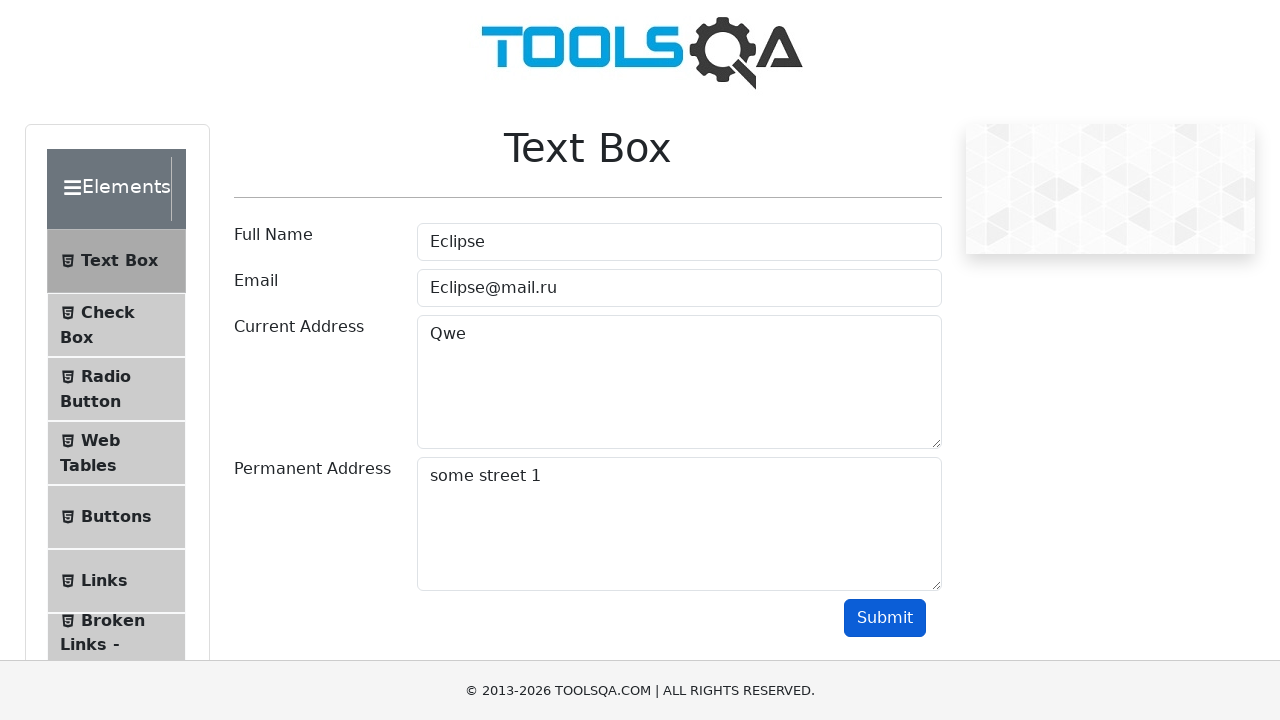

Verified email 'Eclipse@mail.ru' is displayed in output
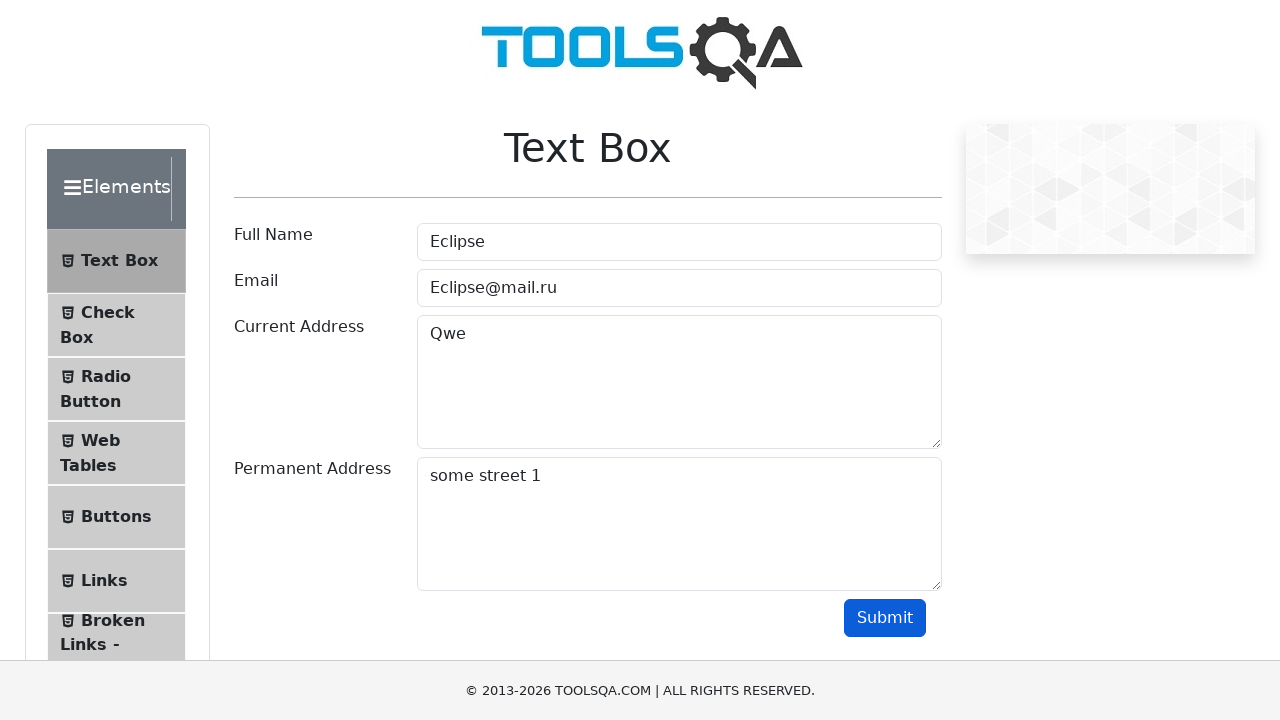

Verified current address 'Qwe' is displayed in output
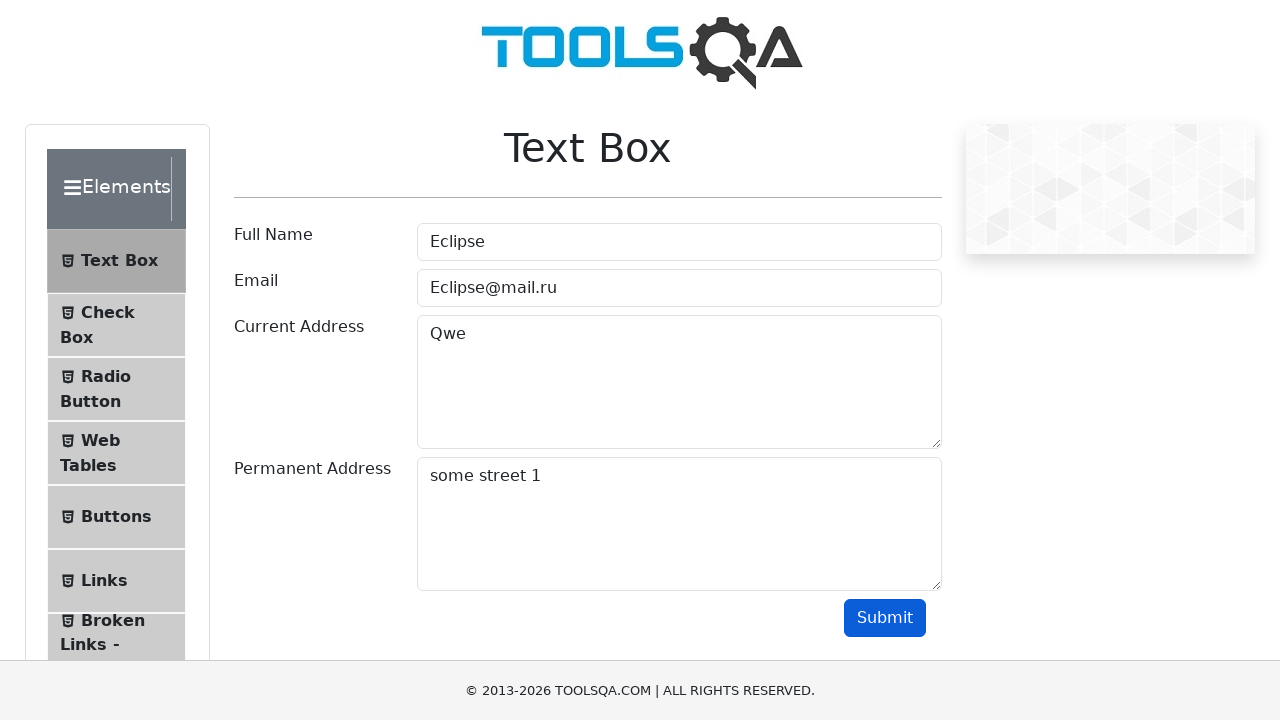

Verified permanent address 'some street 1' is displayed in output
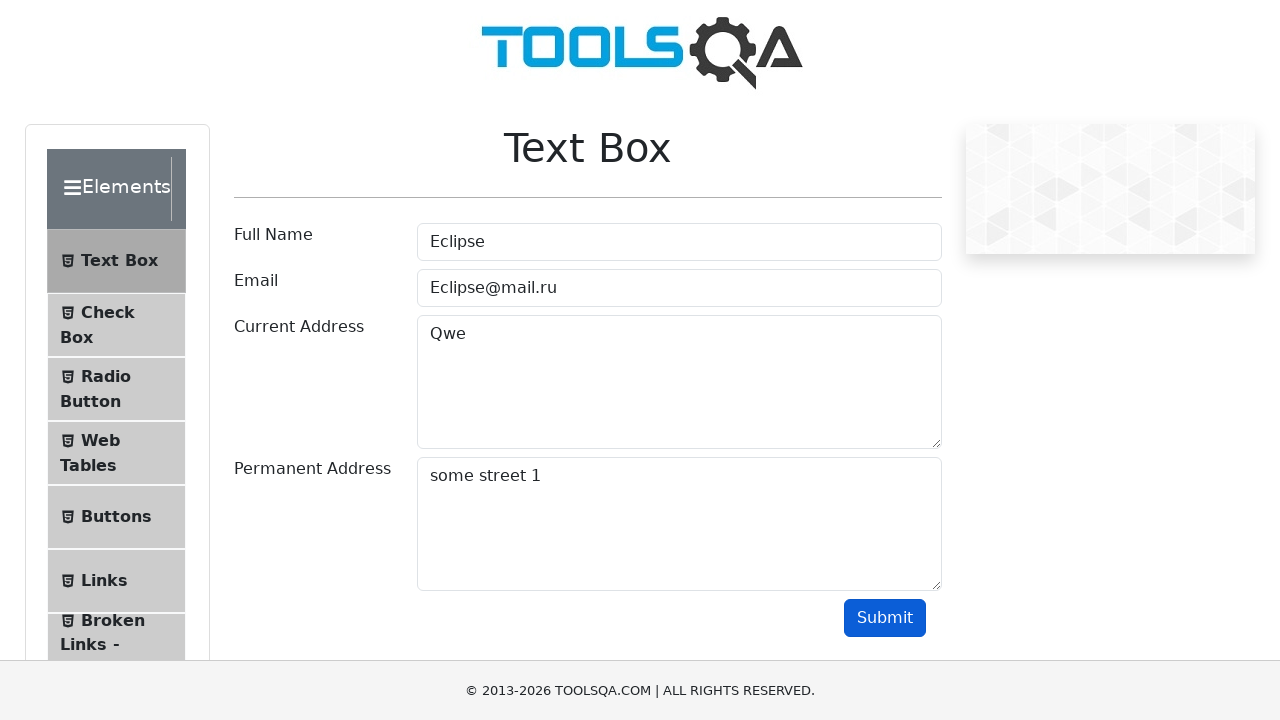

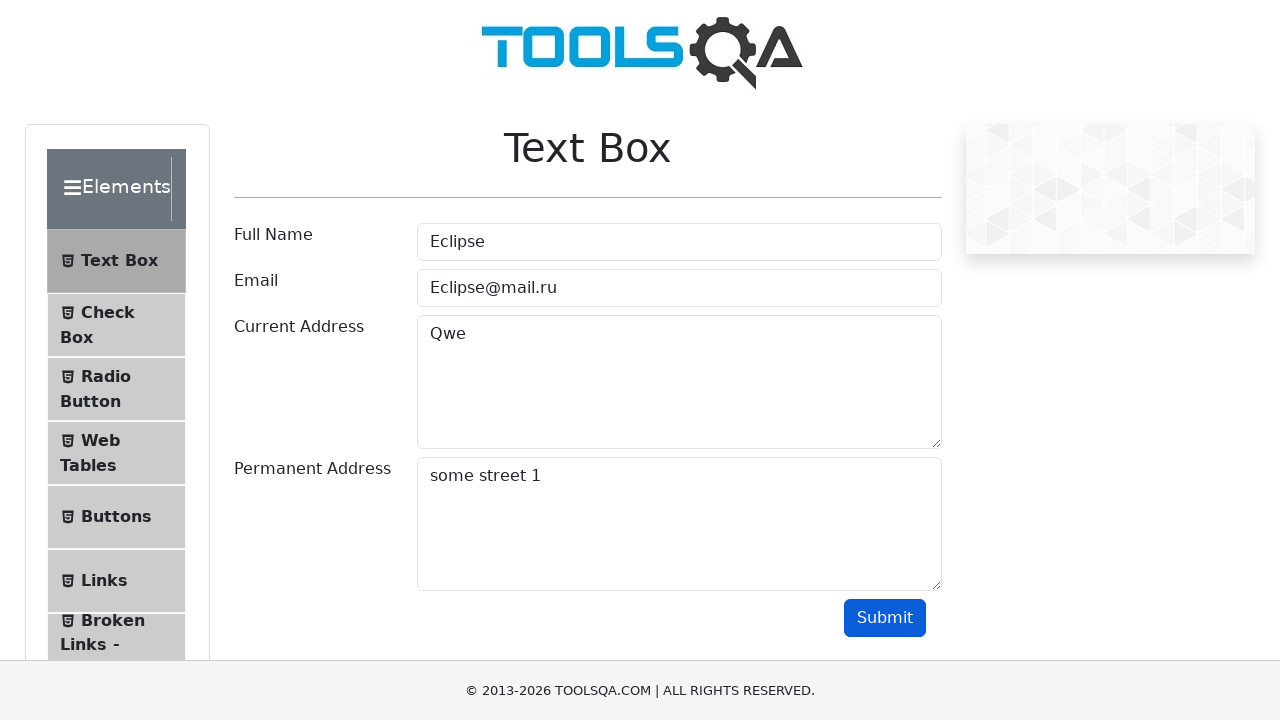